Tests JavaScript alert handling by triggering alerts and confirm dialogs, accepting and dismissing them

Starting URL: https://rahulshettyacademy.com/AutomationPractice/

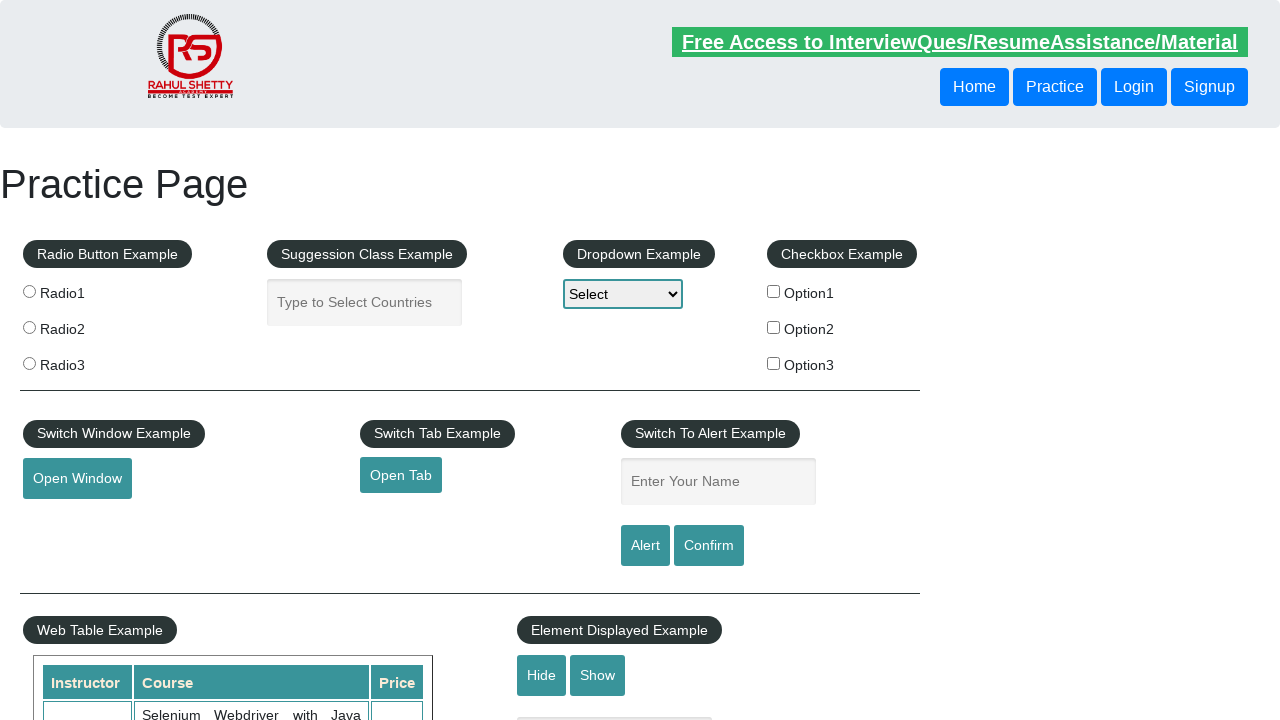

Filled name field with 'Amisha' on #name
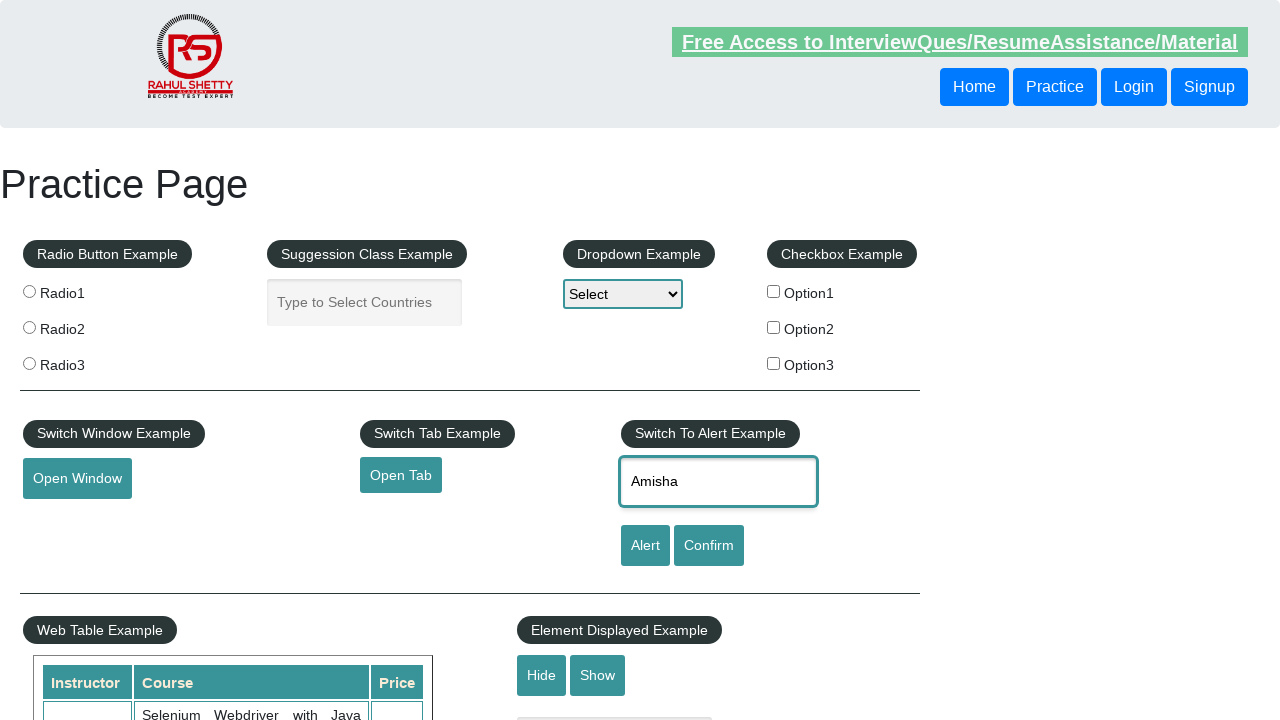

Set up dialog handler to accept alerts
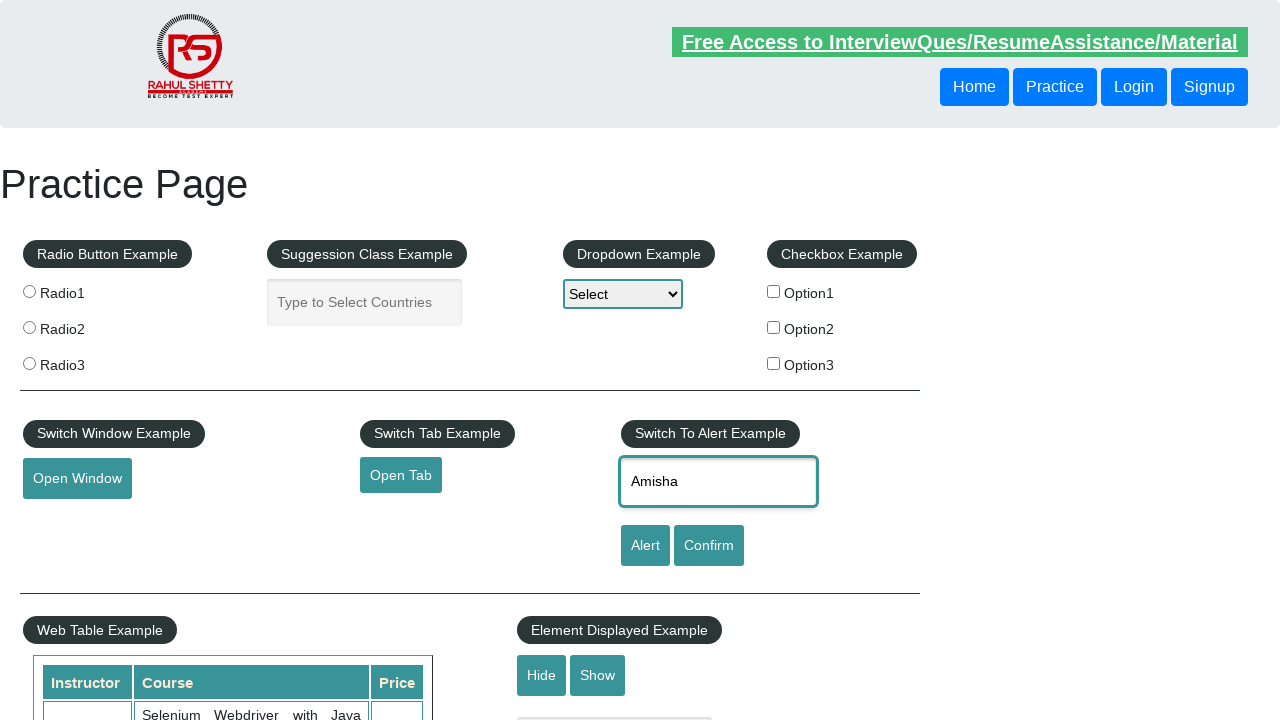

Clicked alert button and accepted the JavaScript alert at (645, 546) on #alertbtn
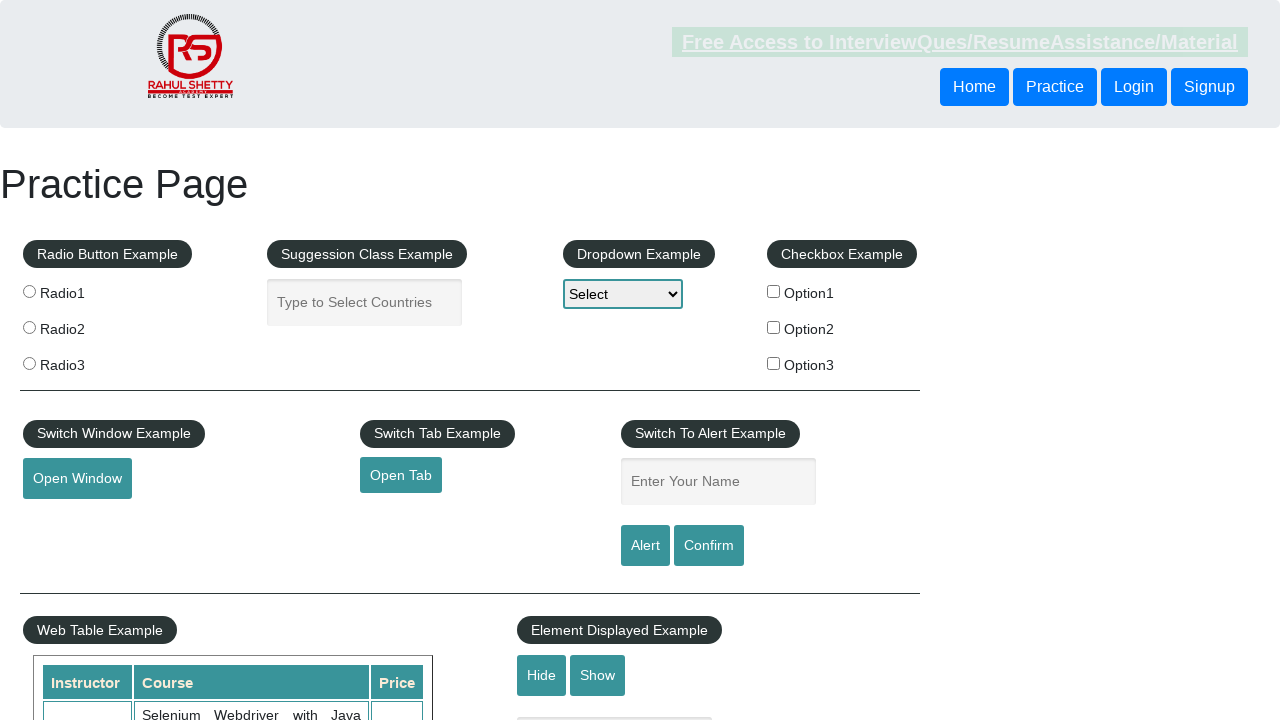

Set up dialog handler to dismiss confirm dialogs
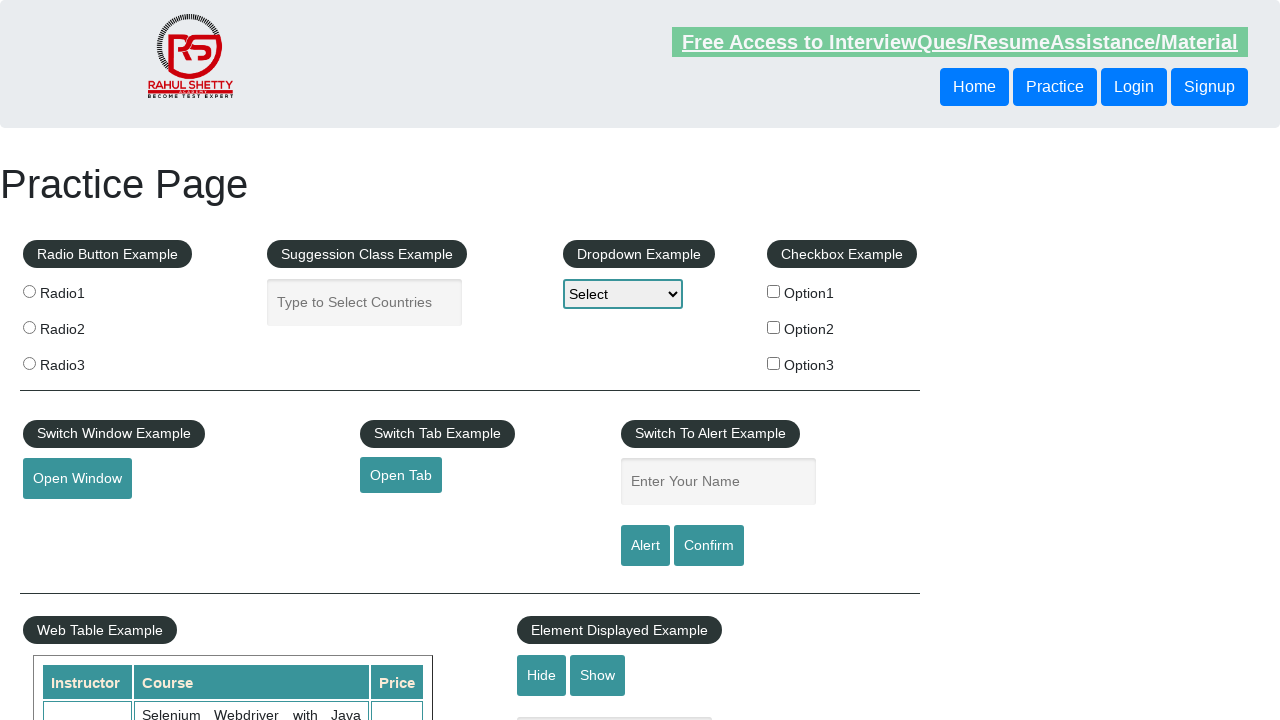

Clicked confirm button and dismissed the confirm dialog at (709, 546) on #confirmbtn
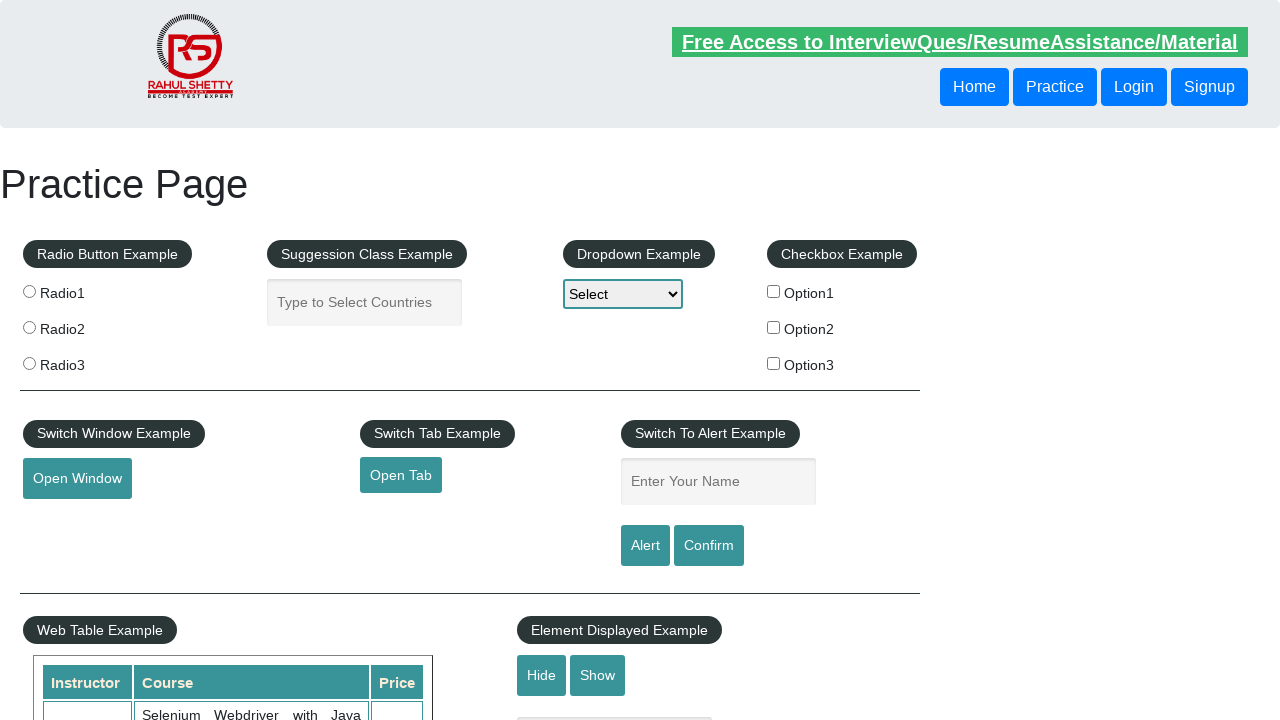

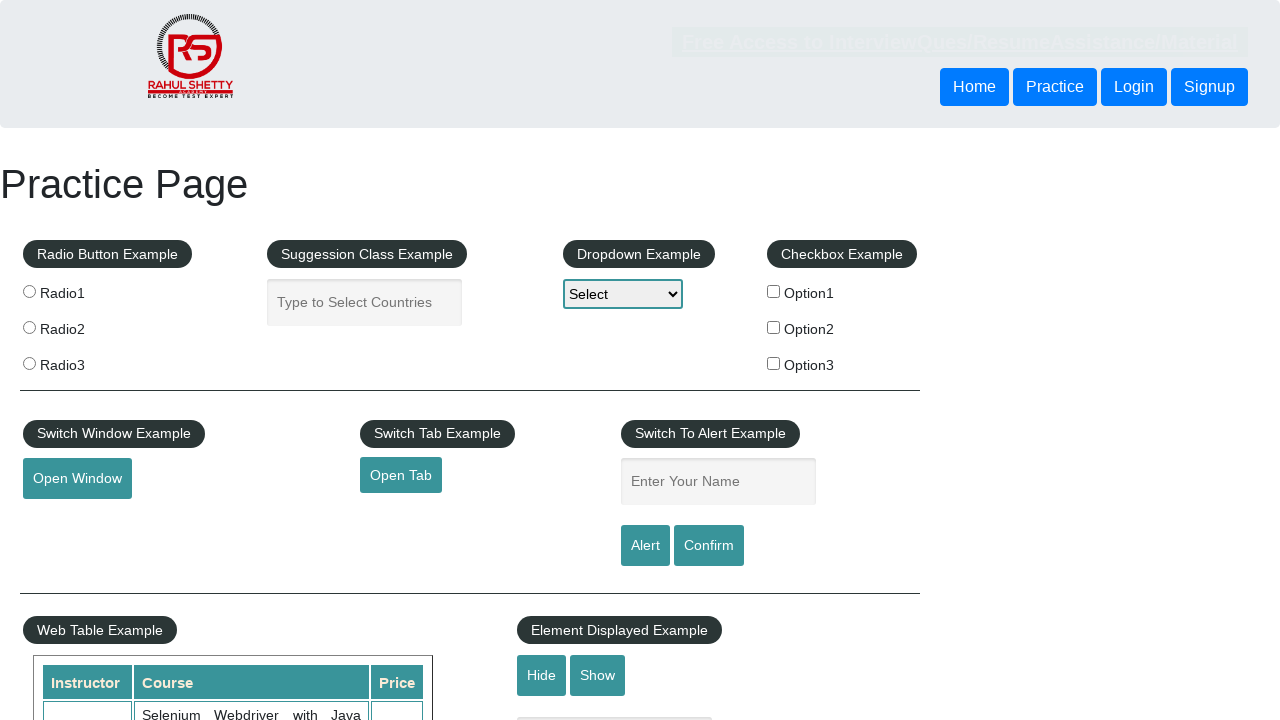